Tests the date picker functionality on TutorialsPoint's Selenium practice page by navigating to the date picker section and clicking on the date input field to open the picker

Starting URL: https://www.tutorialspoint.com/selenium/practice/date-picker.php

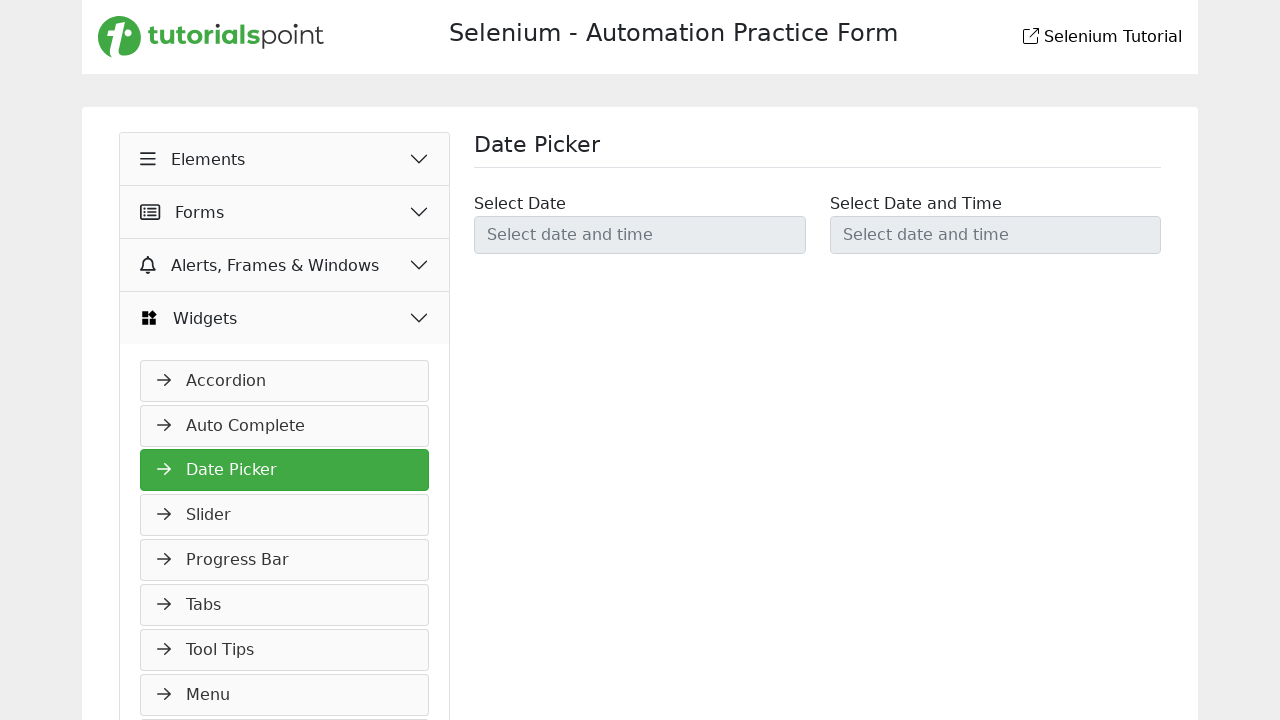

Scrolled down 100px to view content
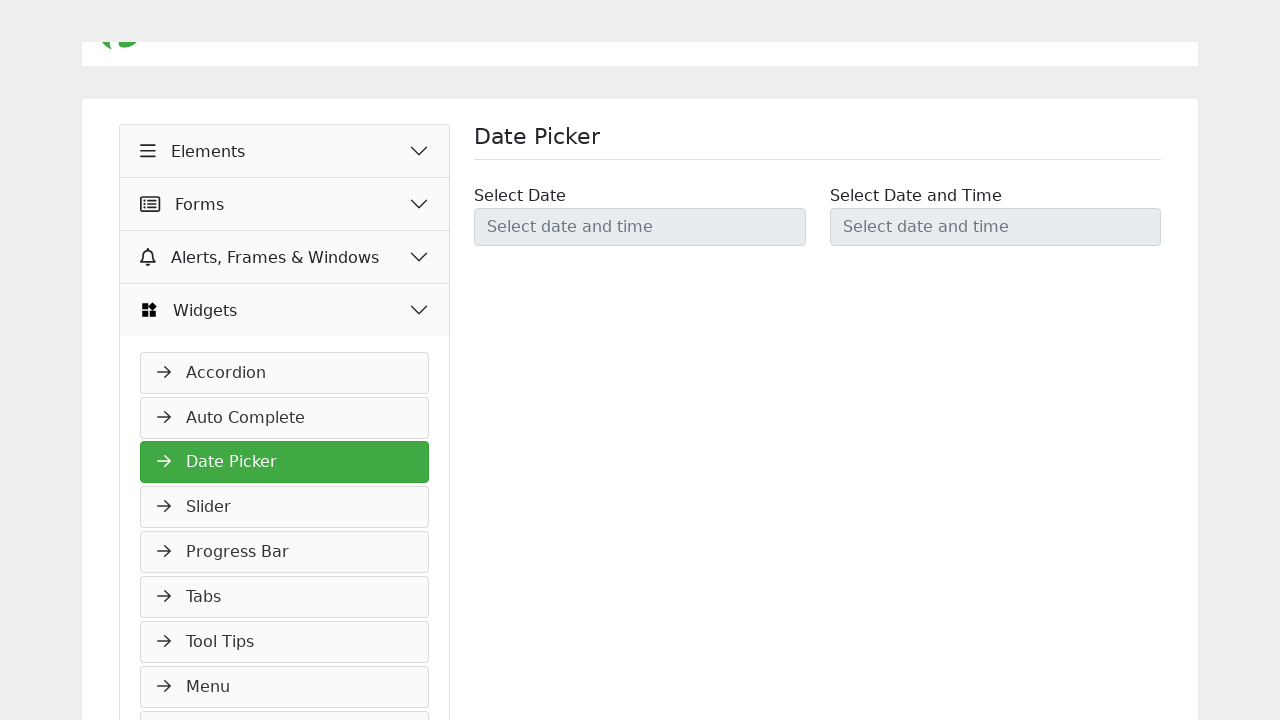

Clicked on the Date Picker link at (285, 370) on xpath=//a[text()=' Date Picker']
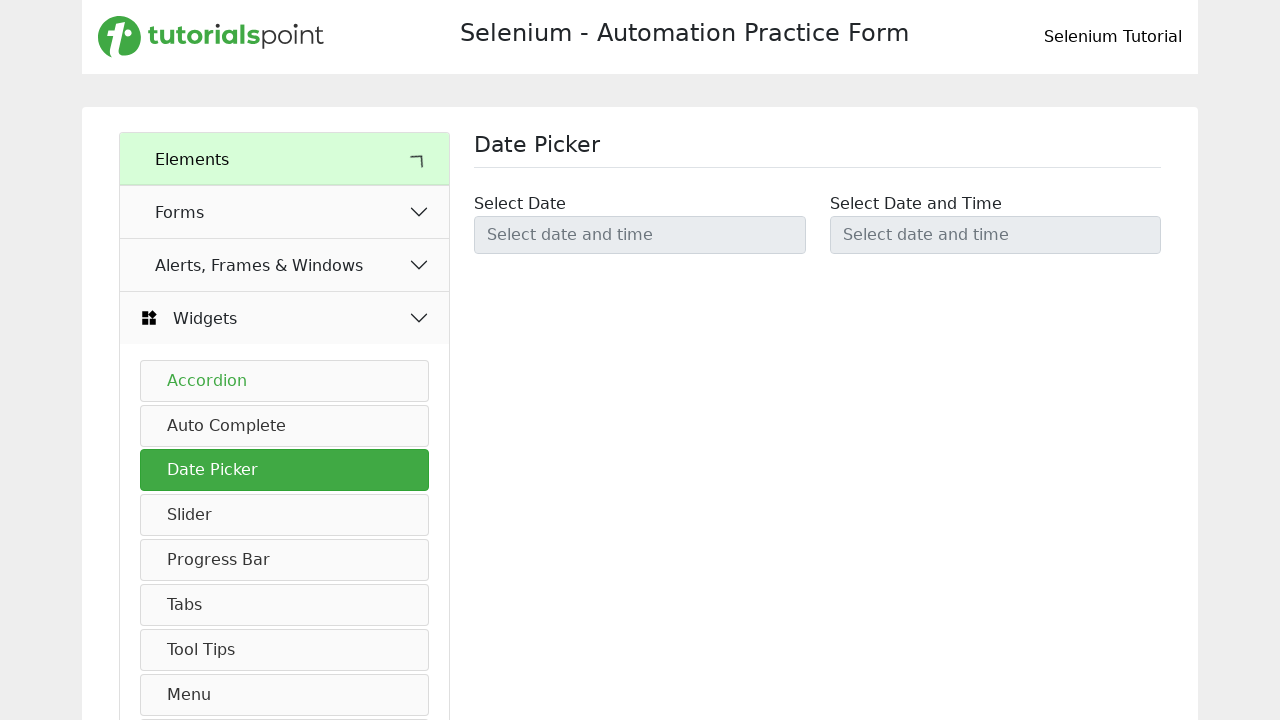

Waited 2 seconds for page to load
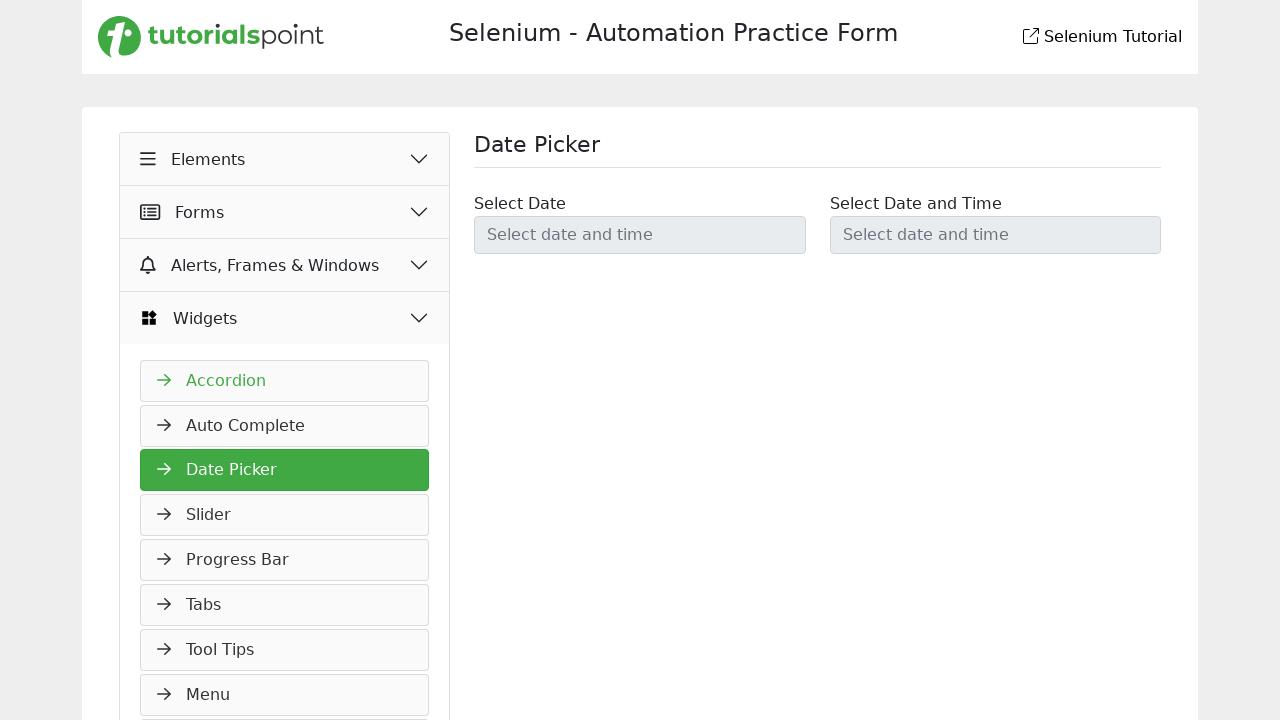

Scrolled down another 100px
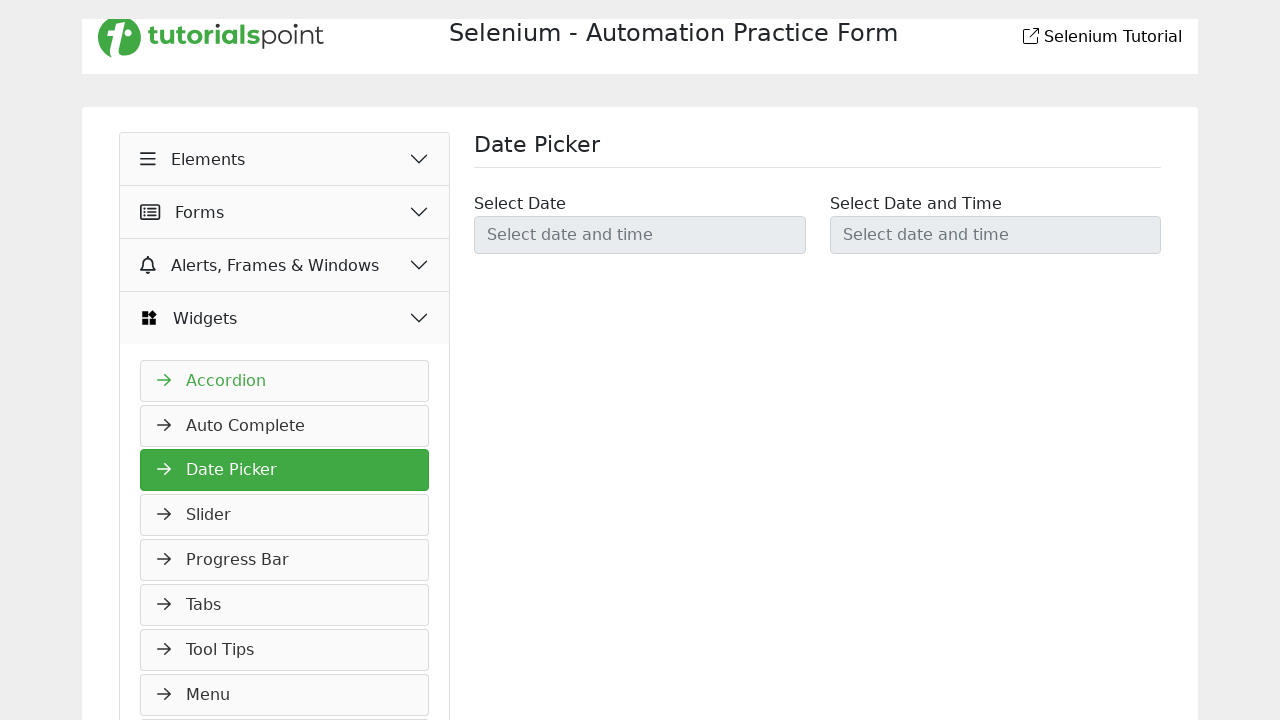

Clicked on the date picker input field to open the date picker at (640, 135) on #datetimepicker1
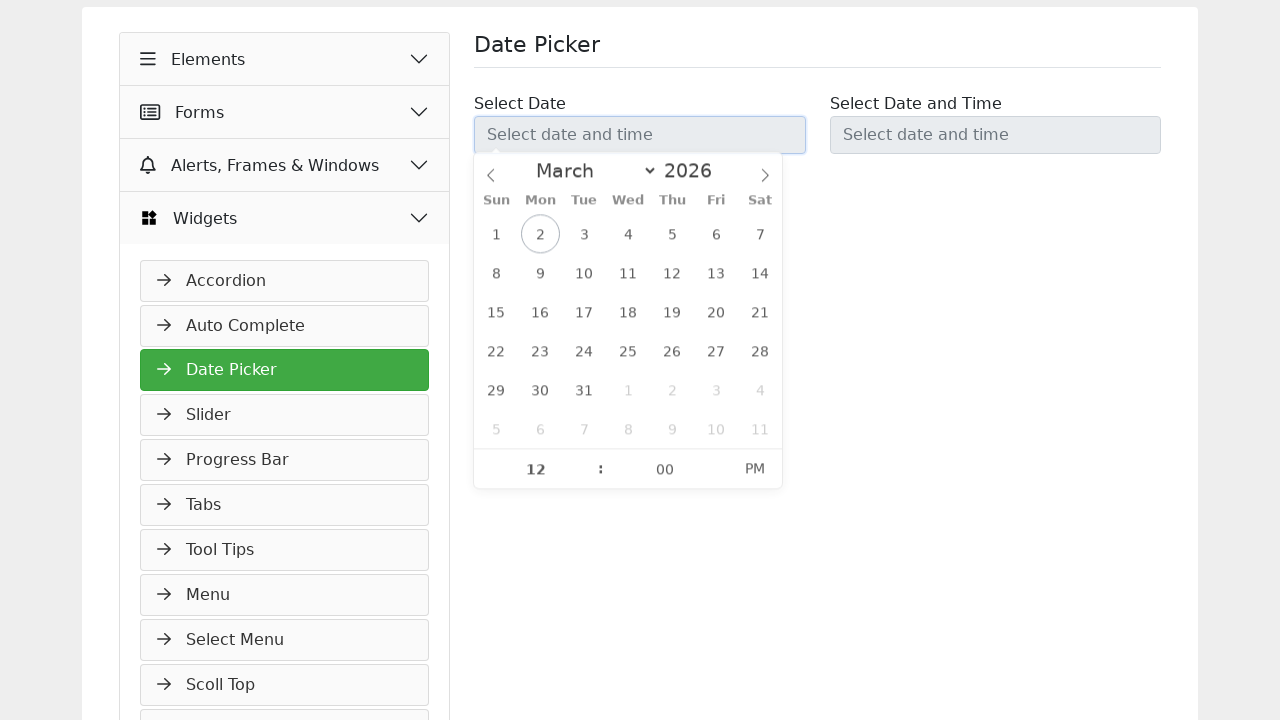

Scrolled down 170px to view the date picker widget
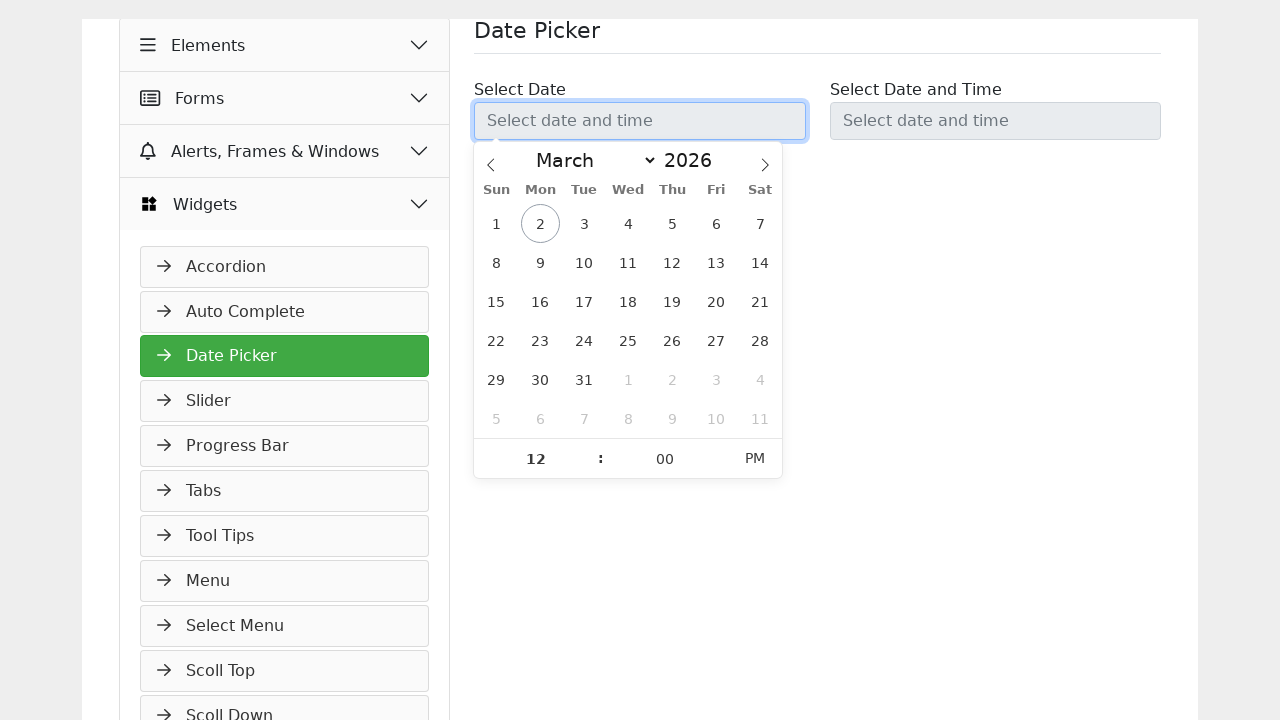

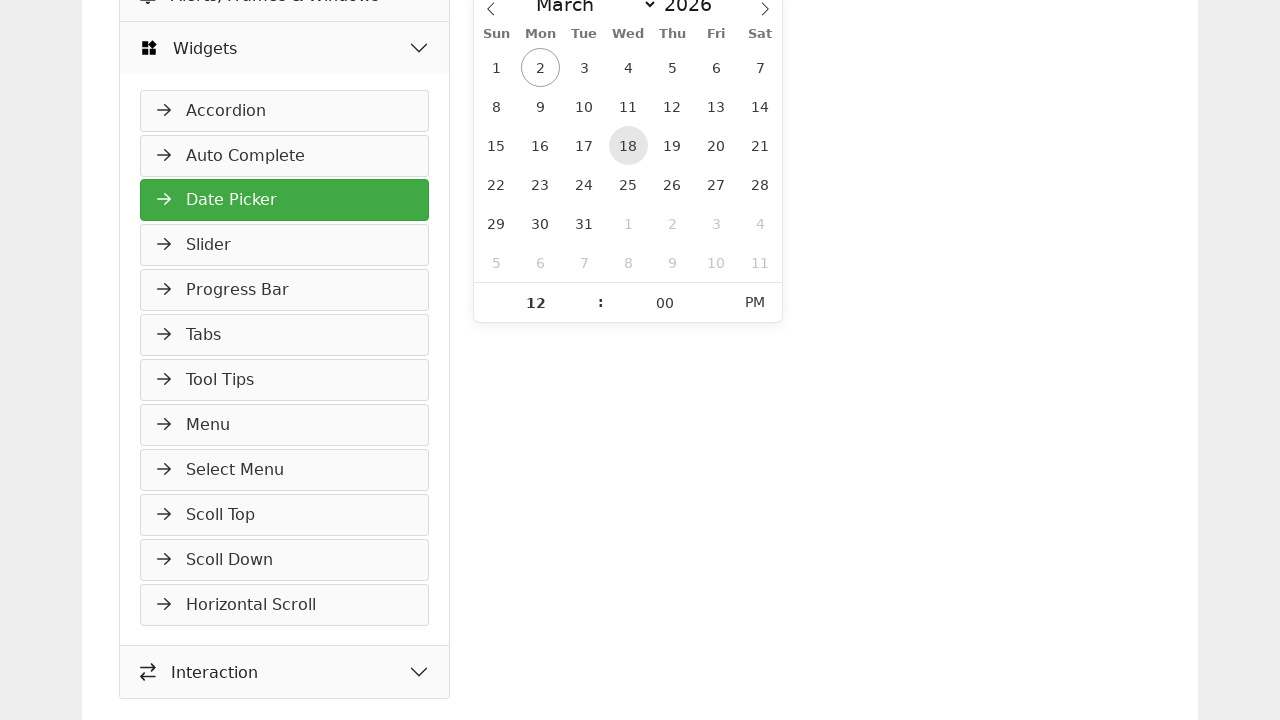